Tests keyboard input by clicking an input field and typing text with backspace operations

Starting URL: http://sahitest.com/demo/label.htm

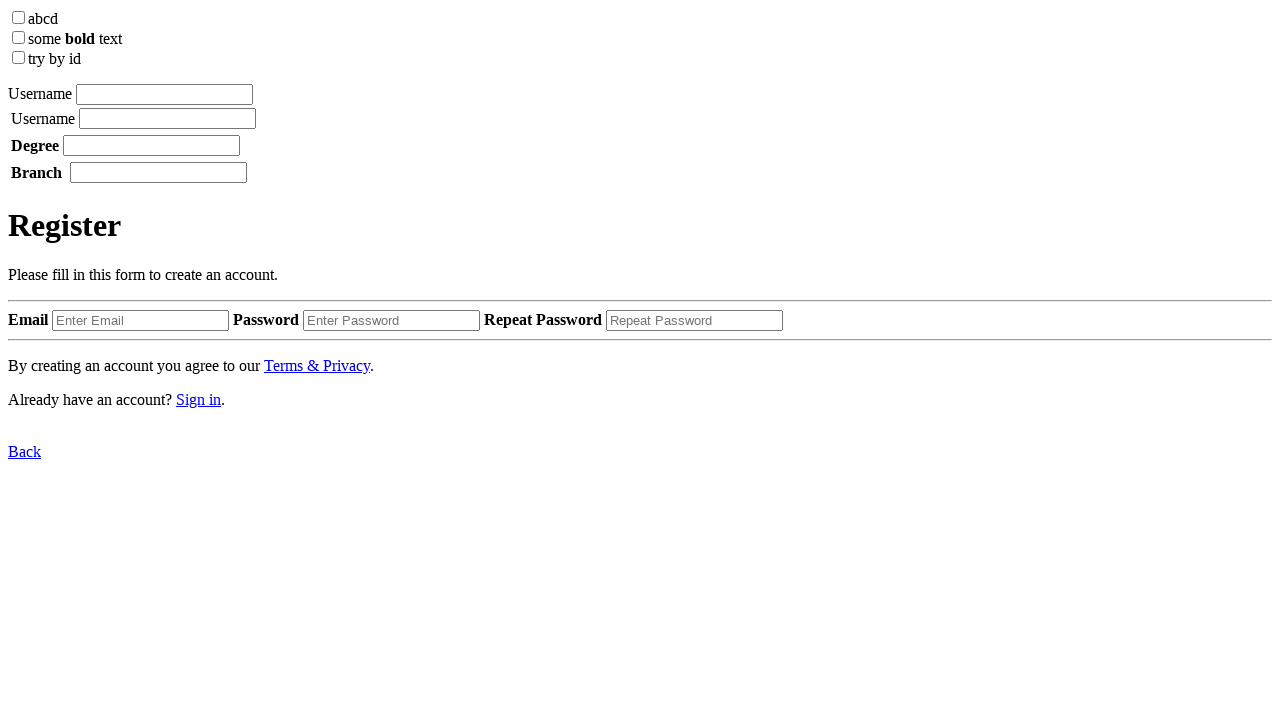

Clicked on input field to focus it at (164, 94) on xpath=/html/body/label[1]/input
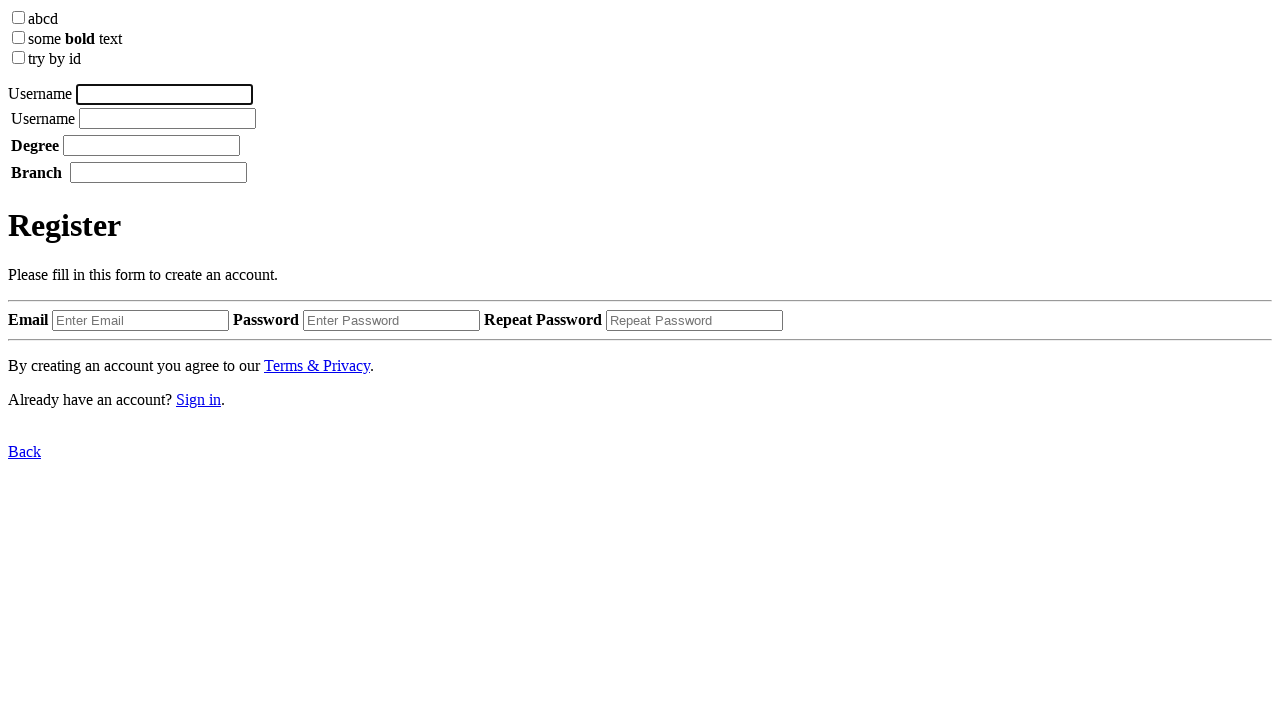

Typed initial text 'hi ~'
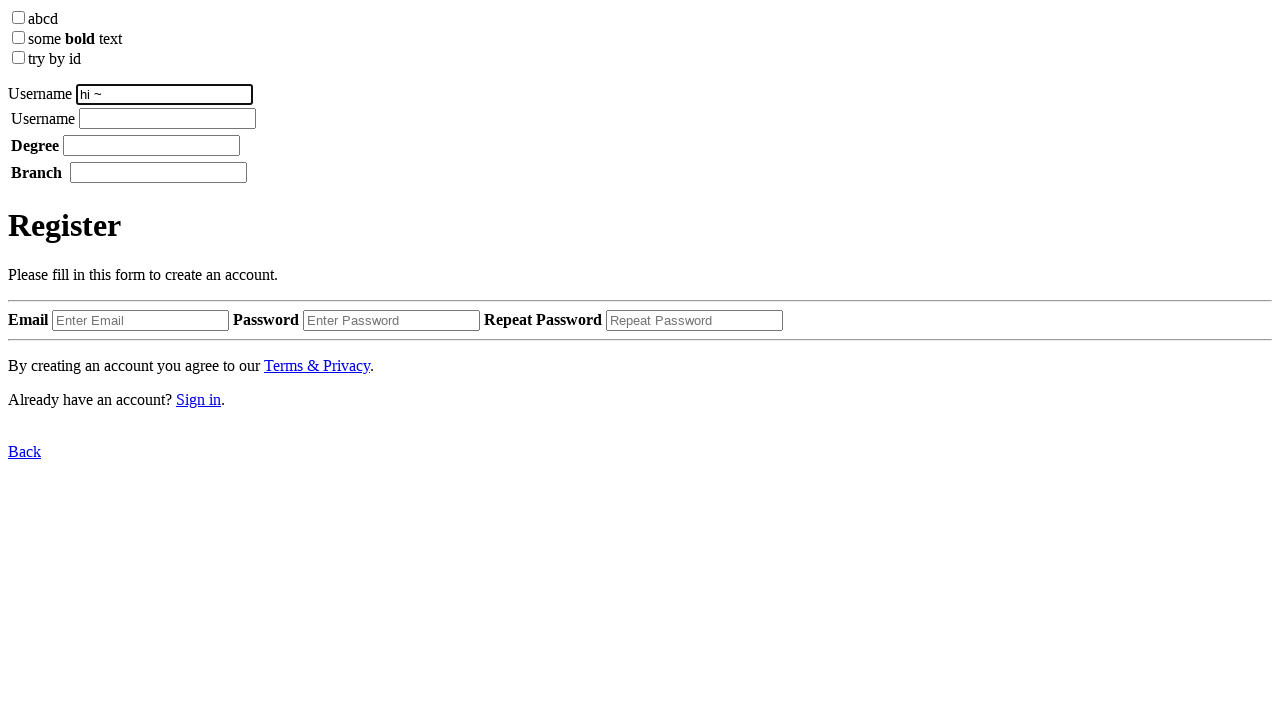

Pressed Backspace key to delete character
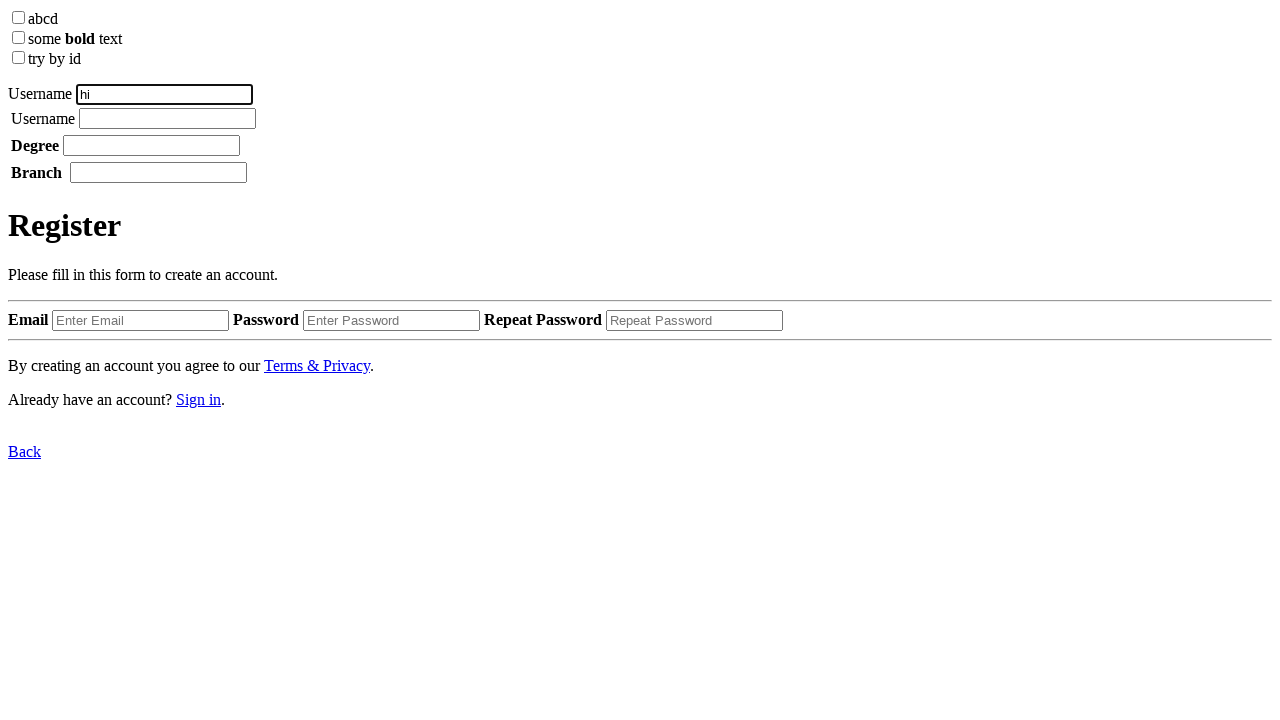

Typed additional text in Chinese '你好吗？'
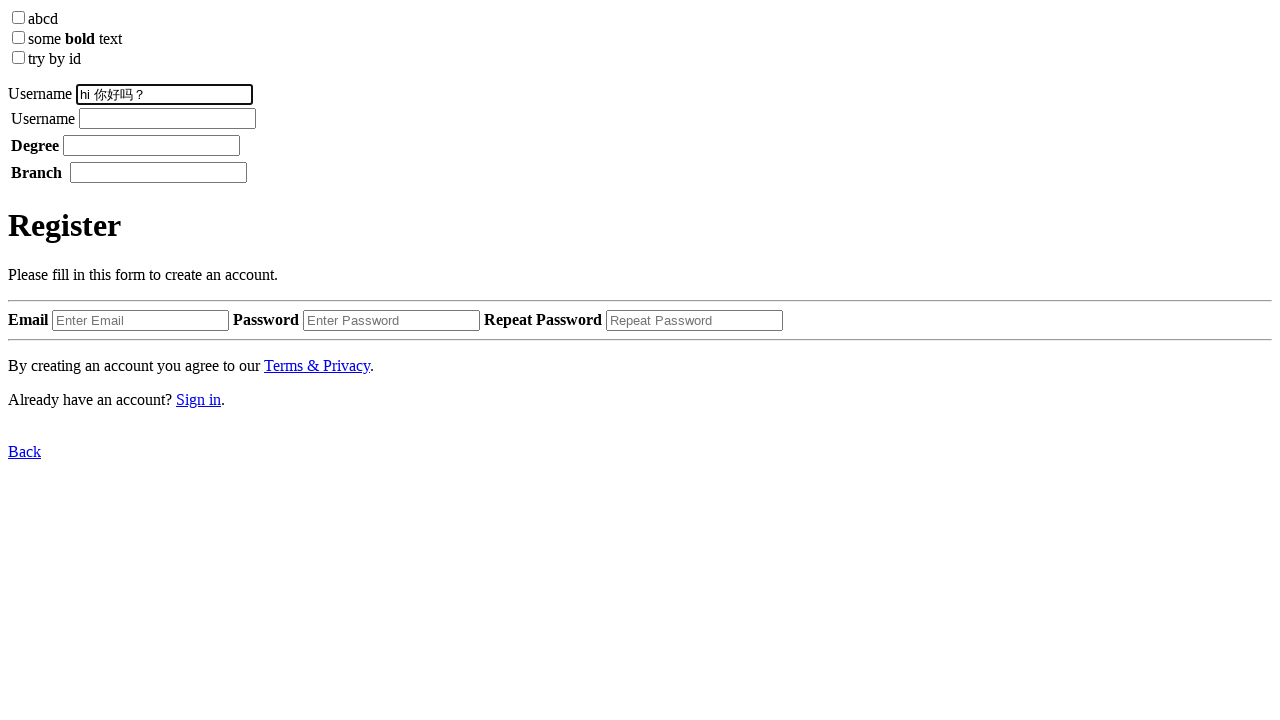

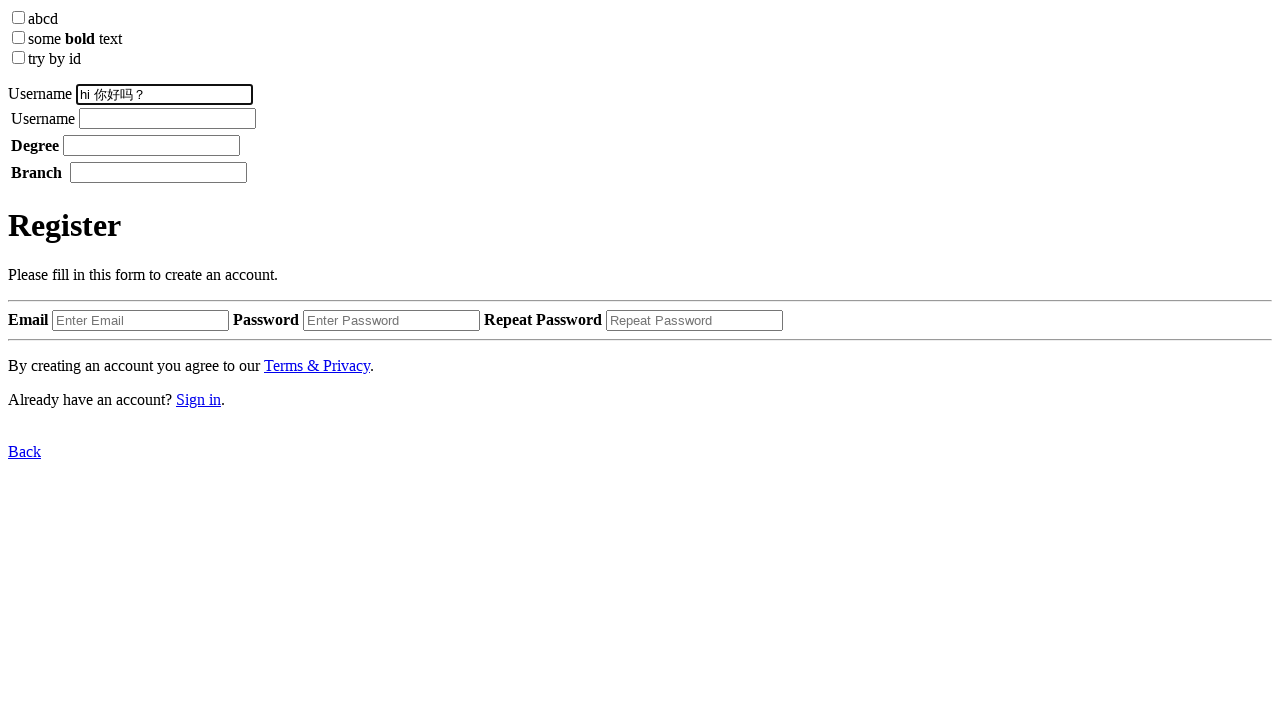